Tests JavaScript executor functionality by clicking a Contact link, navigating back, hovering over Selenium Practice menu, and scrolling down the page

Starting URL: https://www.hyrtutorials.com/

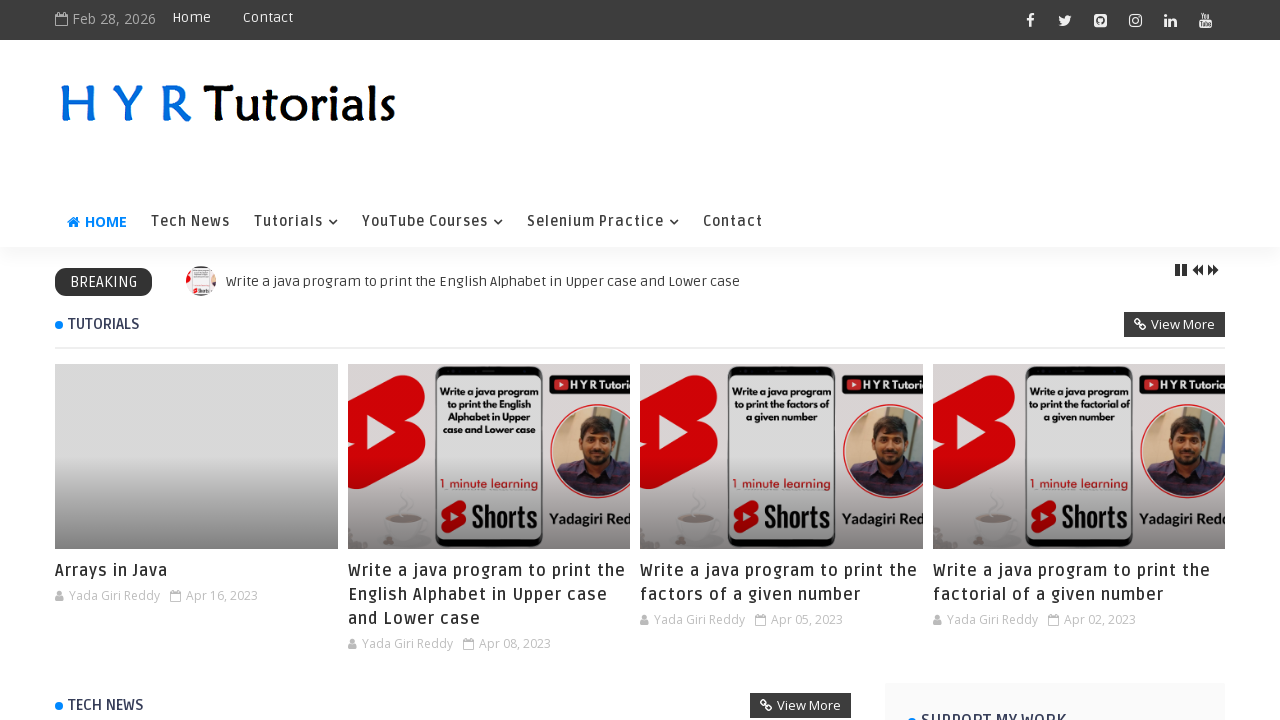

Clicked on the Contact link at (733, 222) on (//a[contains(text(),'Contact')])[2]
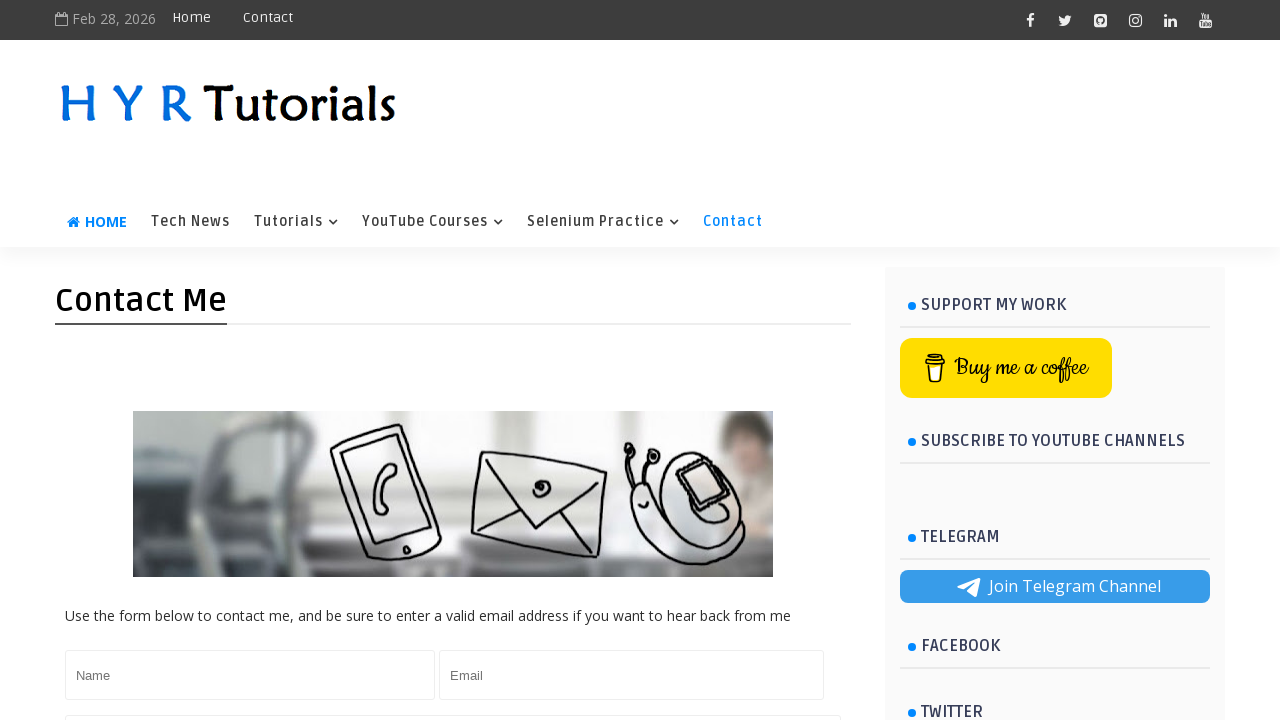

Navigated back to the previous page
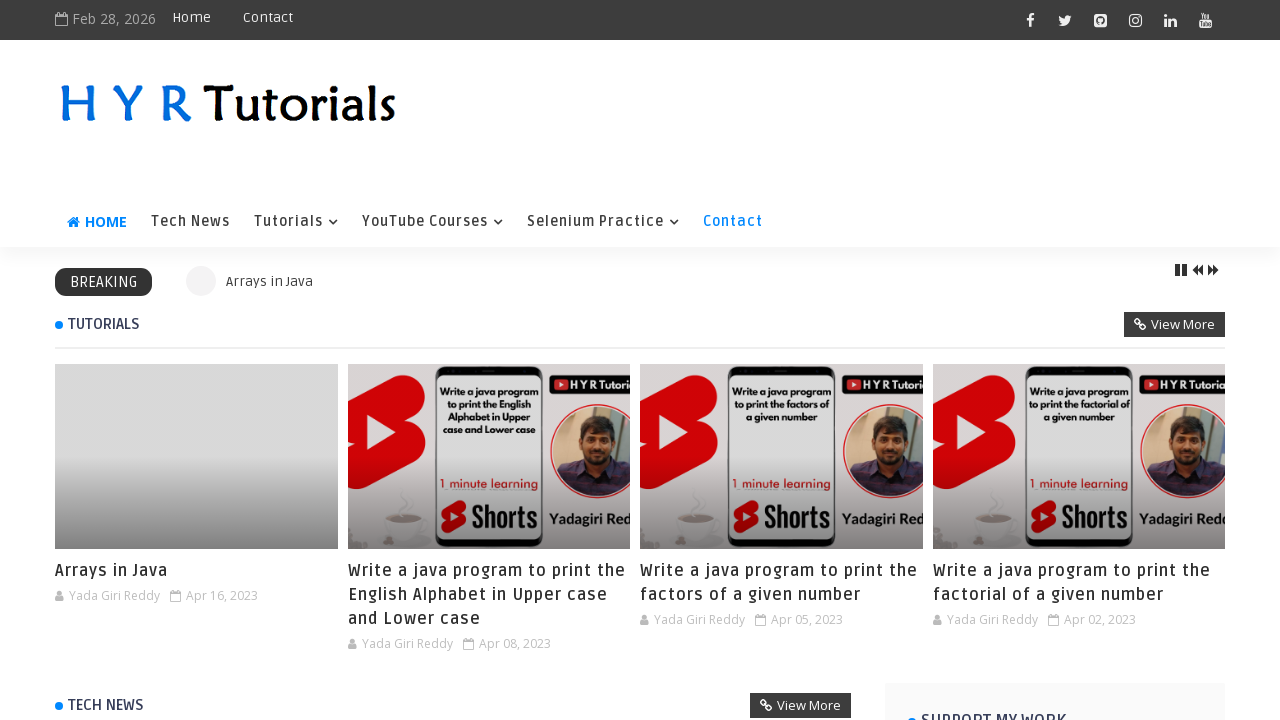

Hovered over Selenium Practice menu item at (603, 222) on xpath=//a[contains(text(),'Selenium Practice')]
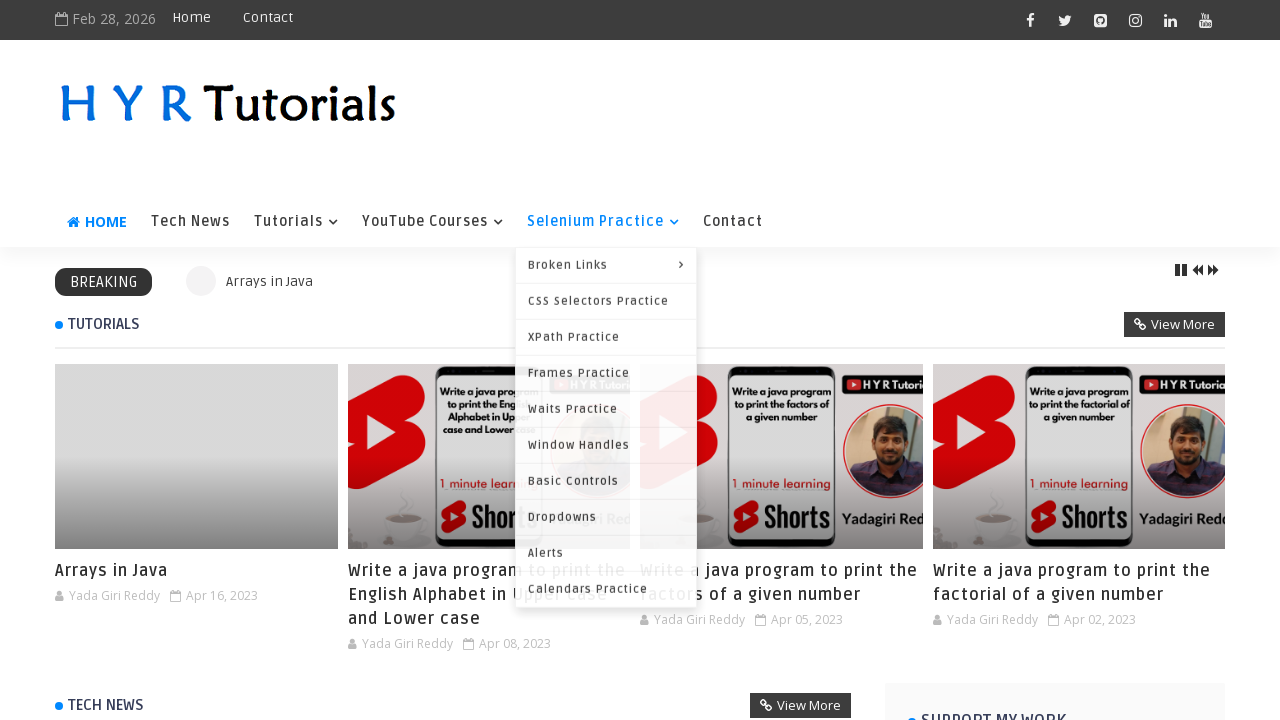

Hovered over the submenu item at (606, 265) on (//li[@class='parent'])[7]
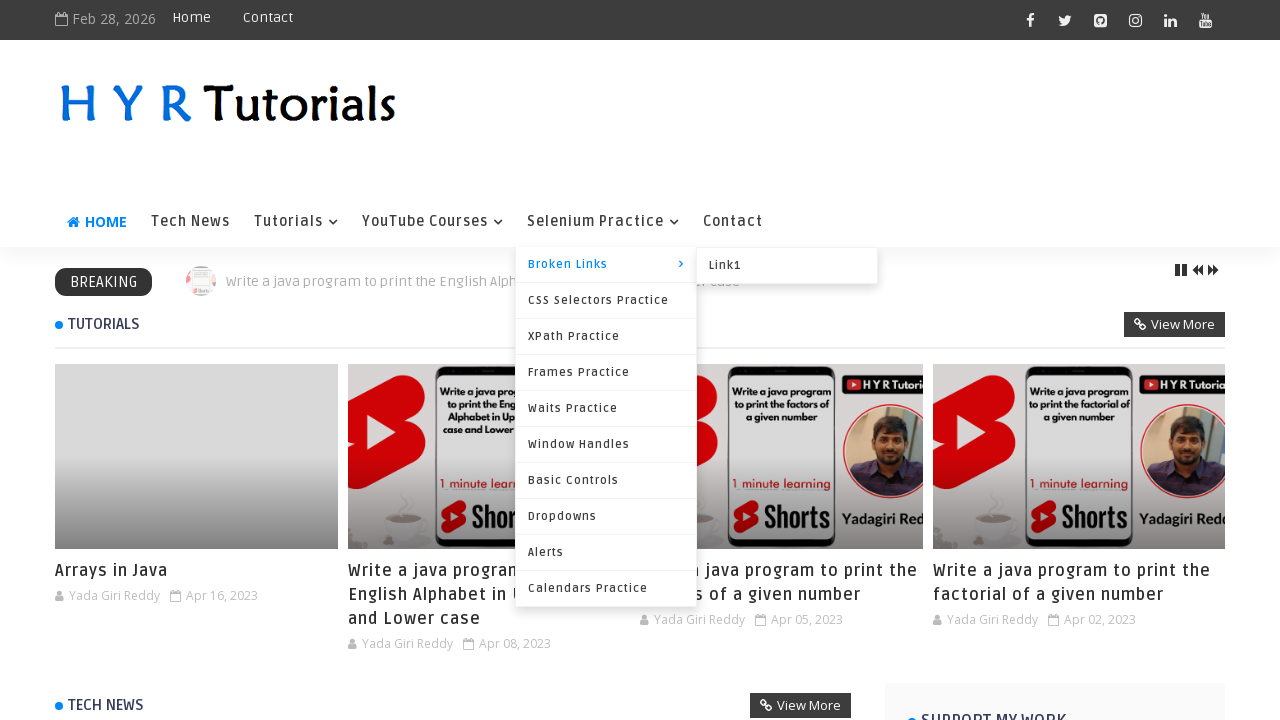

Scrolled down the page by 800 pixels
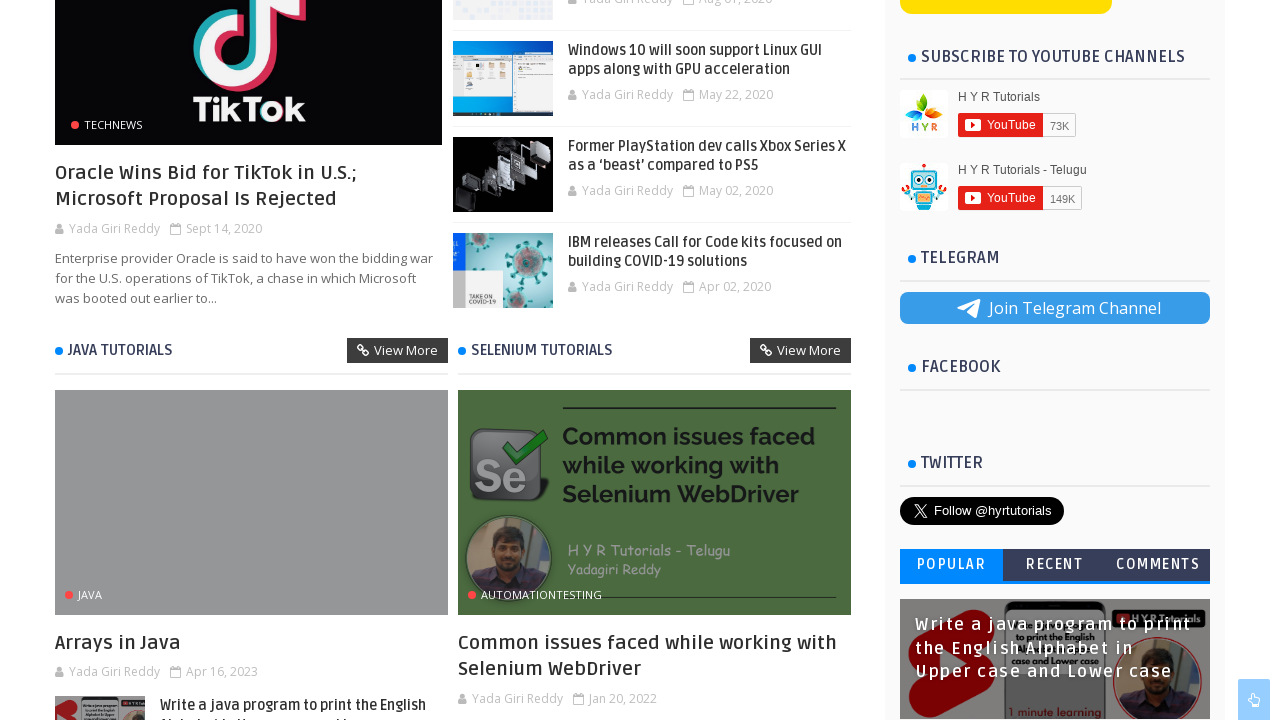

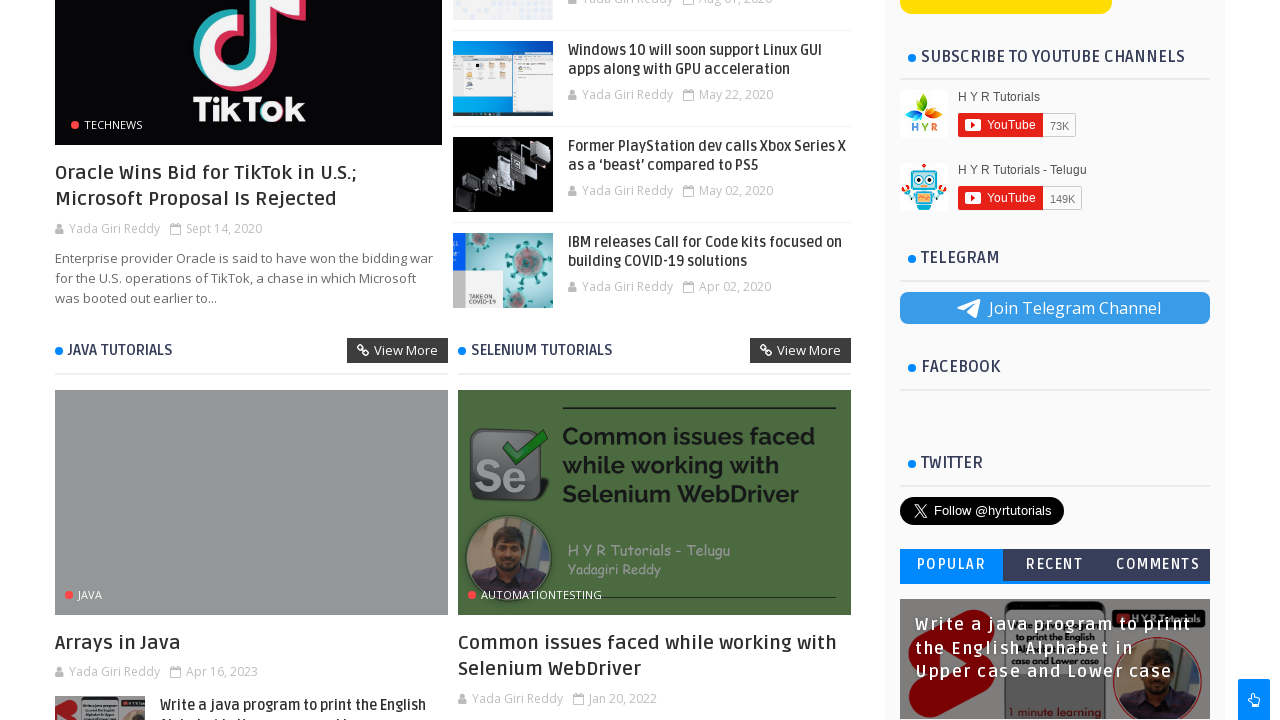